Tests locating elements by role on the Playwright site, navigating through the language selector to Python documentation

Starting URL: https://playwright.dev/

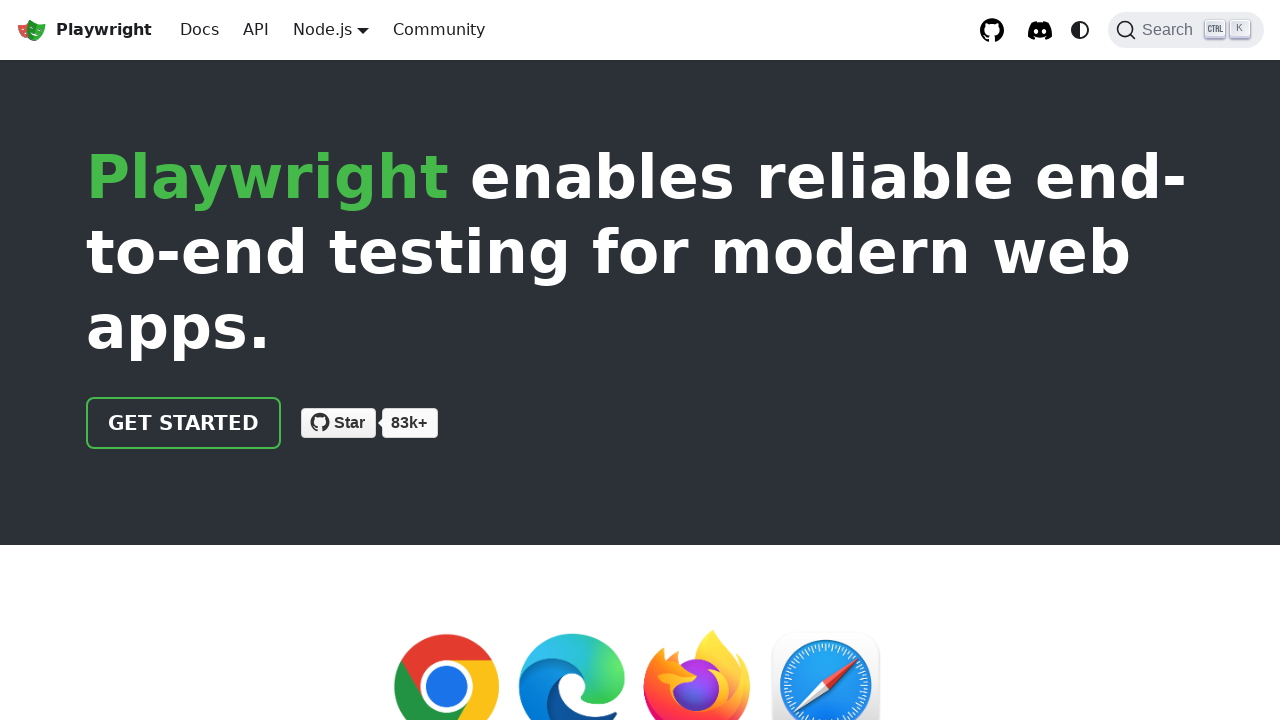

Hovered over language selector text showing Node.js, Python, Java, .NET options at (331, 30) on internal:text="Node.jsNode.jsPythonJava.NET"i
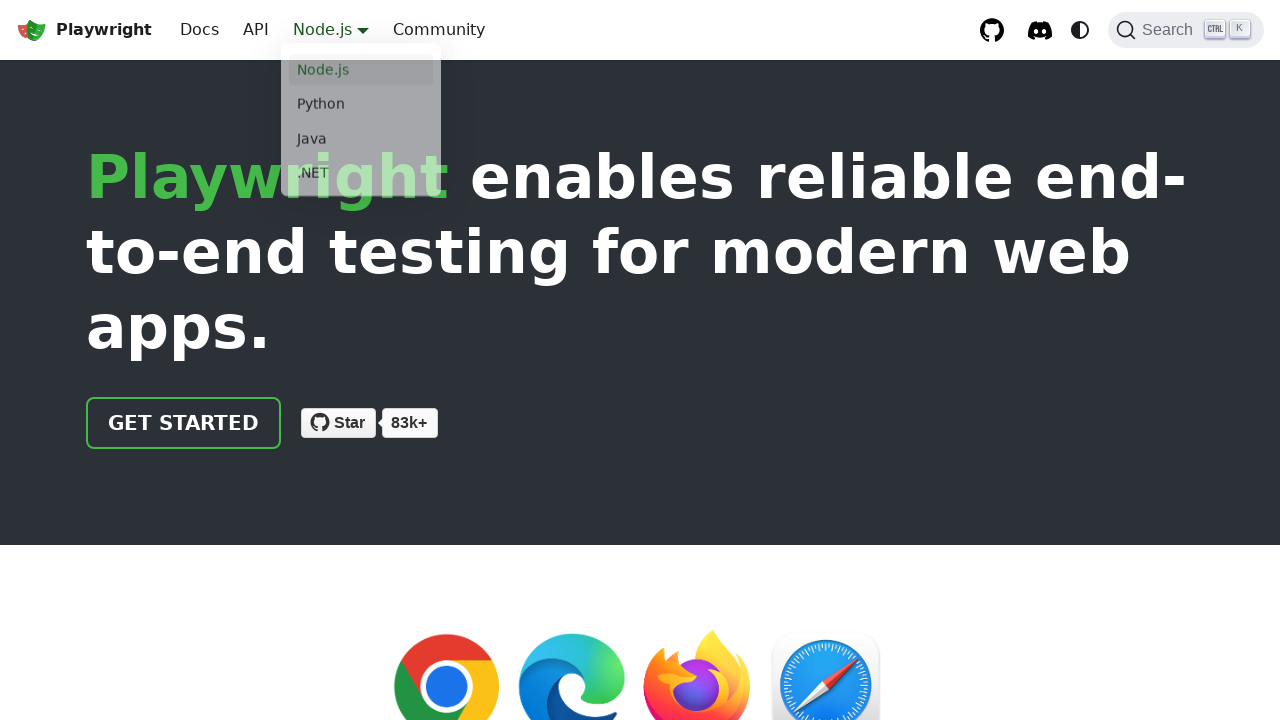

Clicked Python link in main navigation at (361, 108) on internal:label="Main"s >> internal:role=link[name="Python"i]
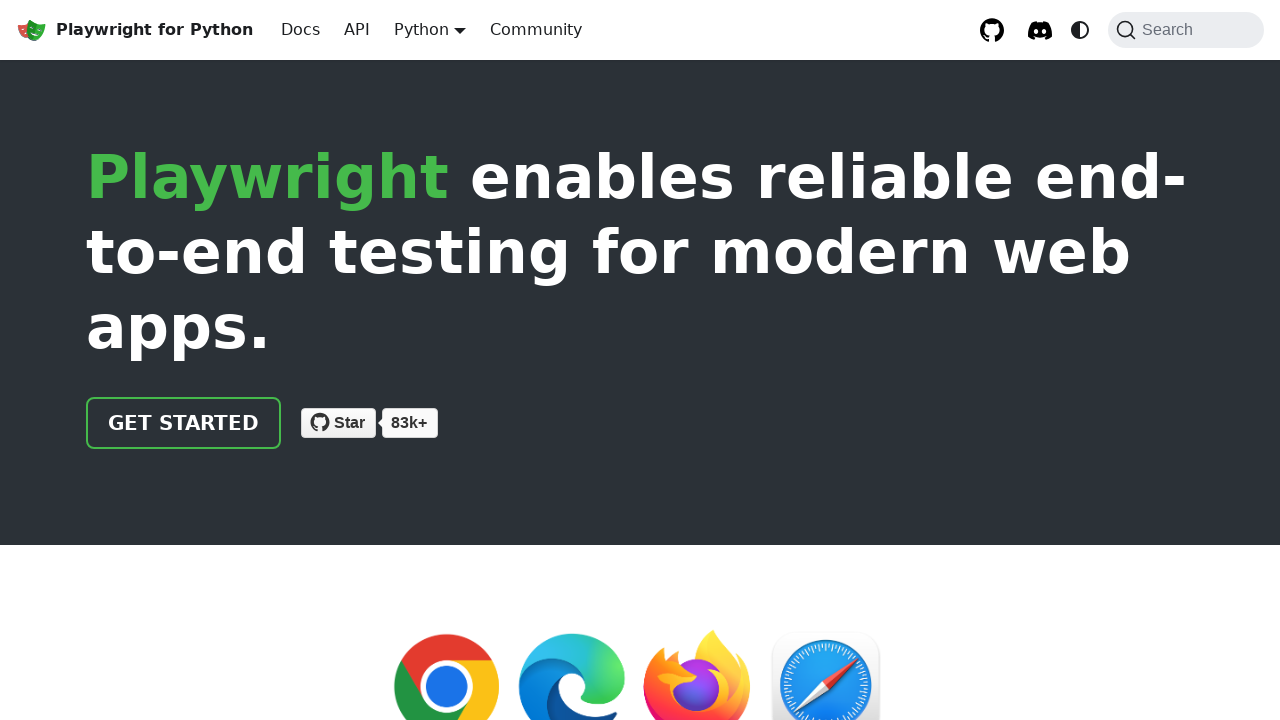

Clicked on page banner at (640, 302) on internal:role=banner
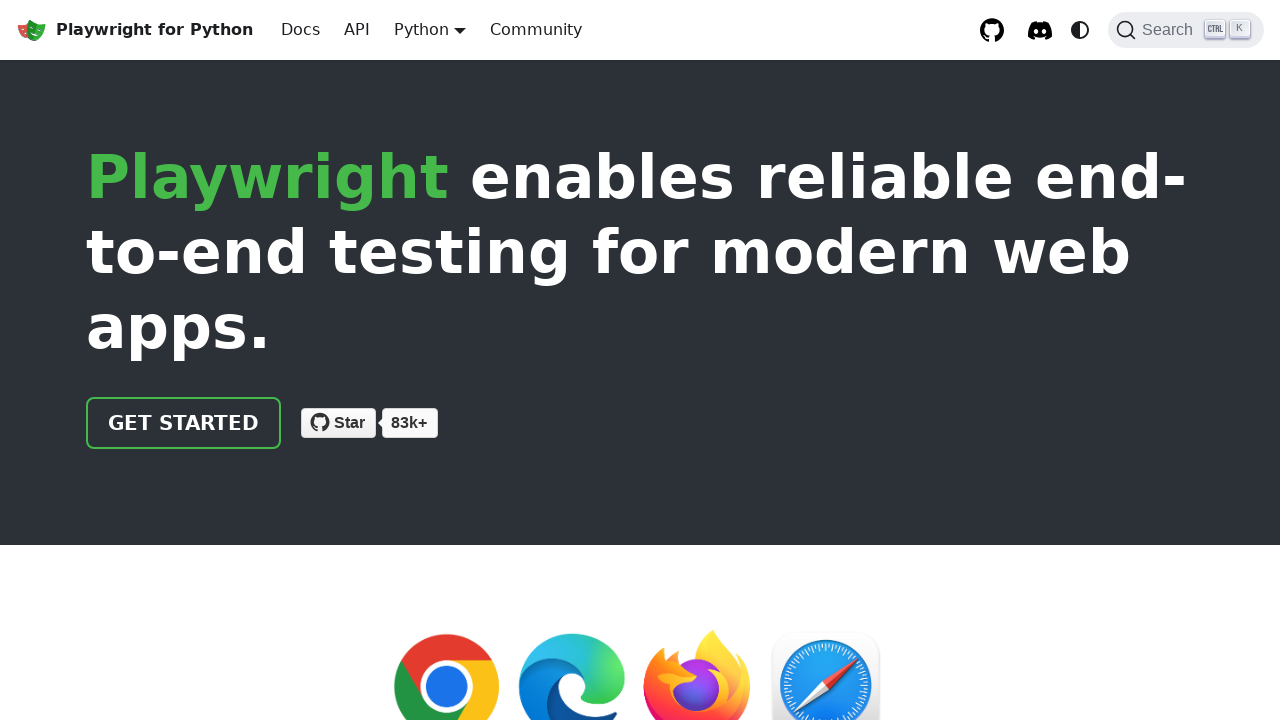

Clicked Get started link to begin Python documentation at (184, 423) on internal:role=link[name="Get started"i]
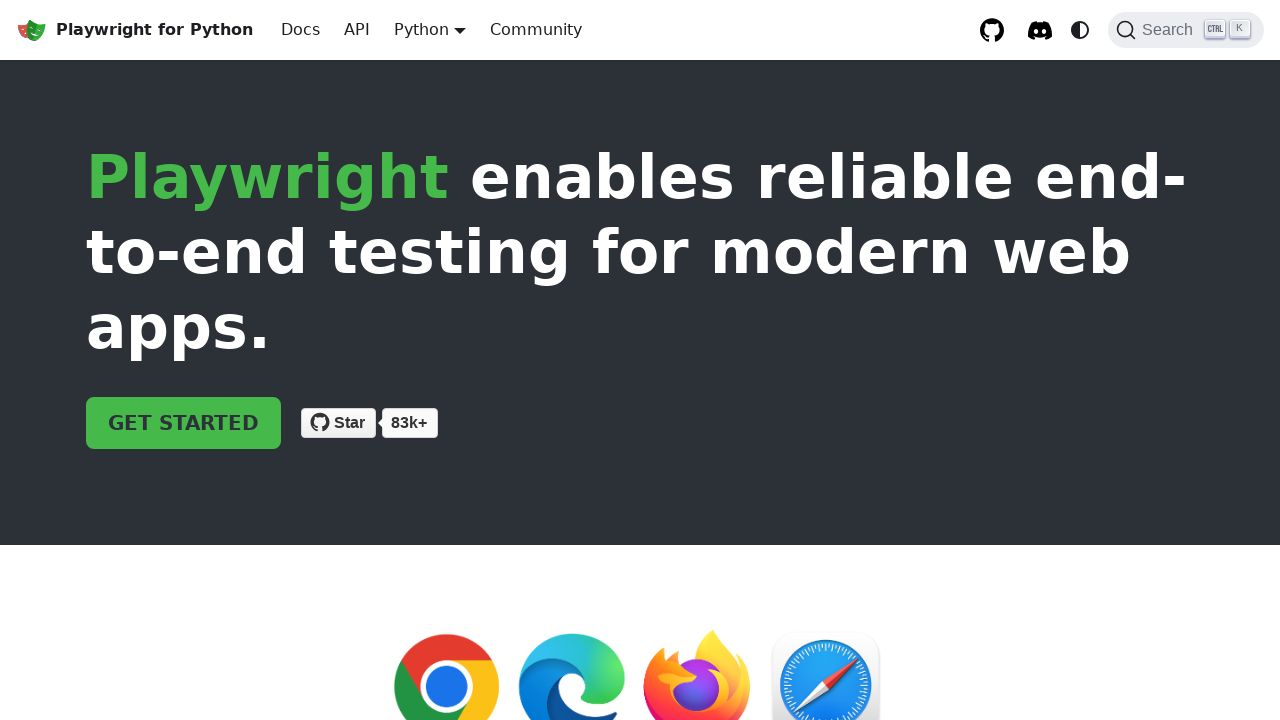

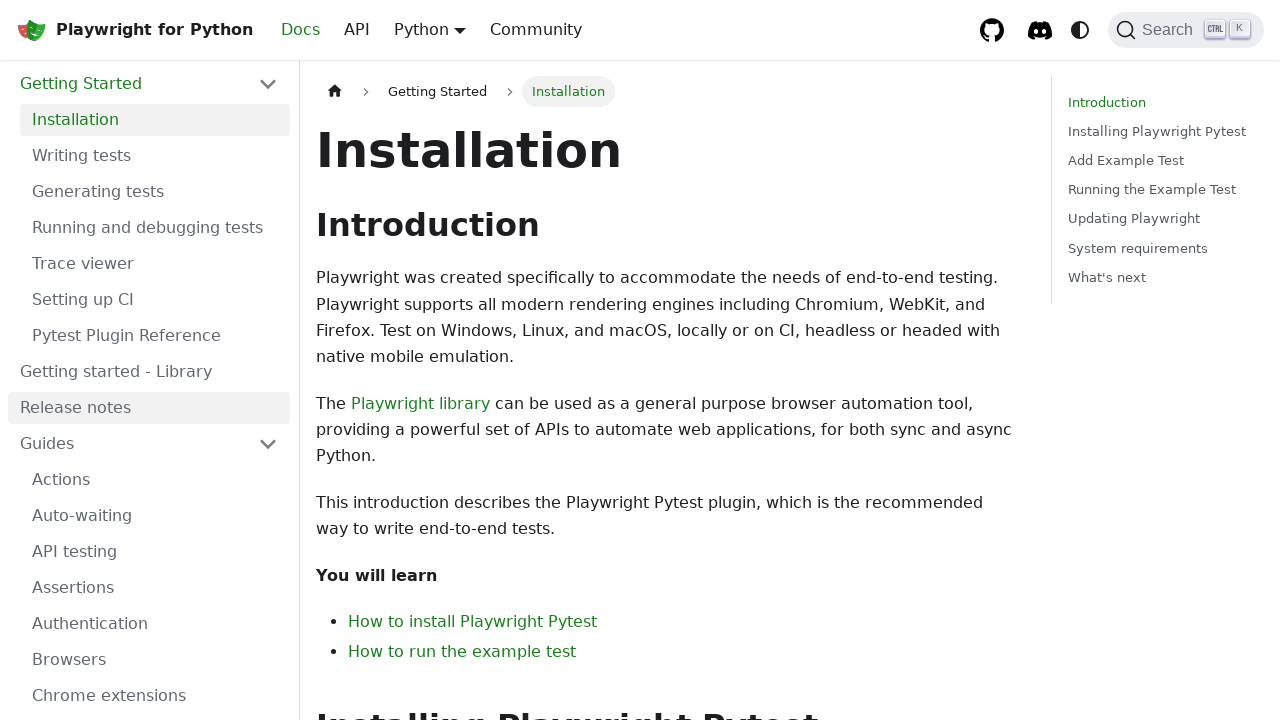